Tests injecting jQuery and jQuery Growl library into a page, then displays a notification message using the growl functionality.

Starting URL: http://the-internet.herokuapp.com

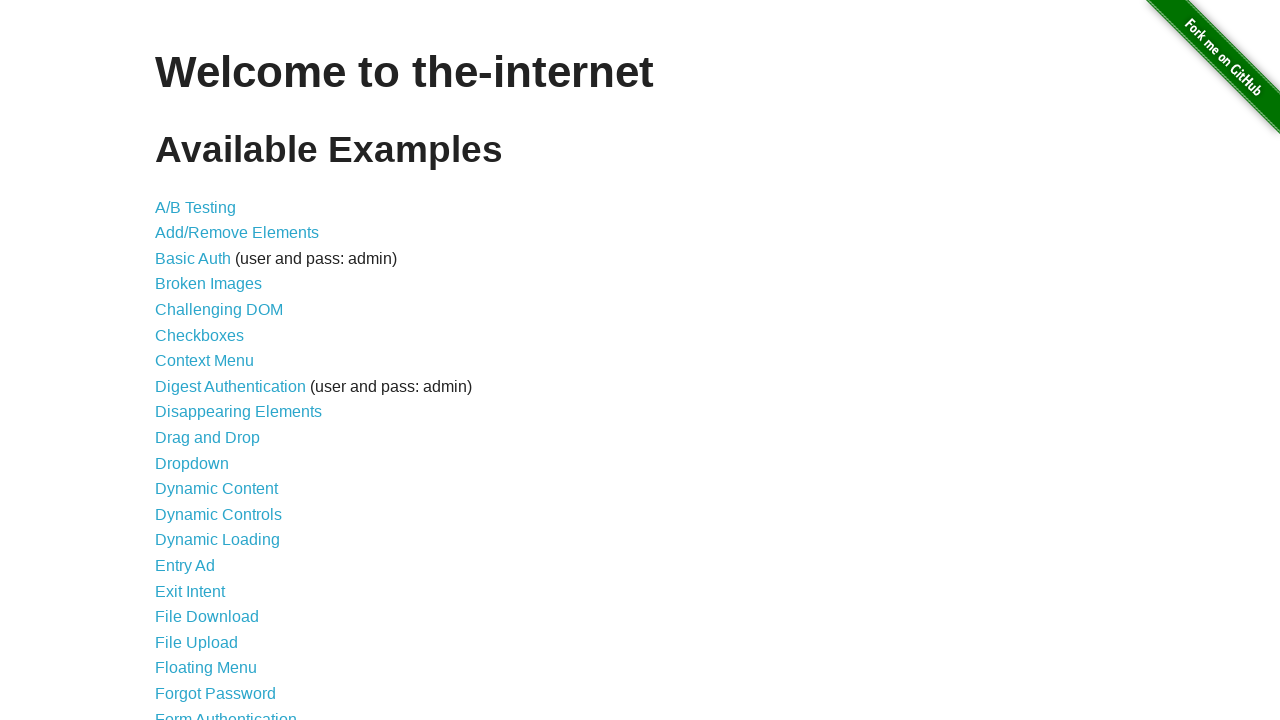

Injected jQuery library into the page
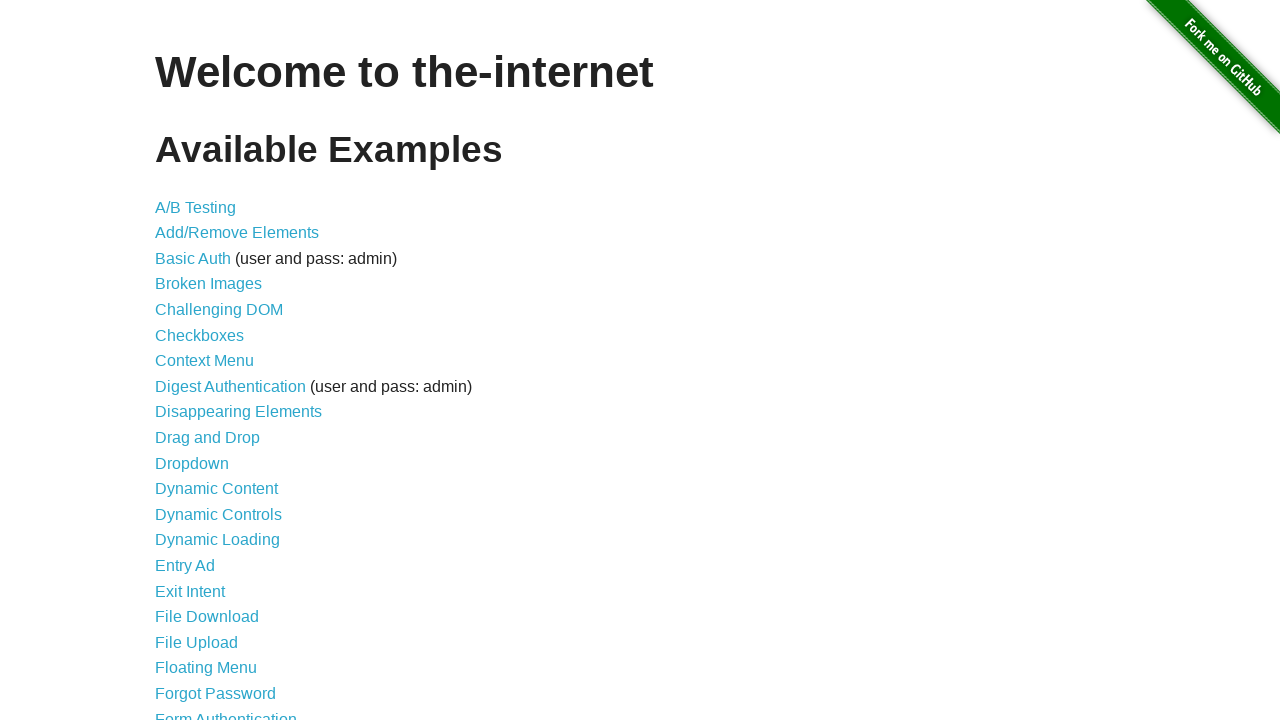

jQuery library loaded successfully
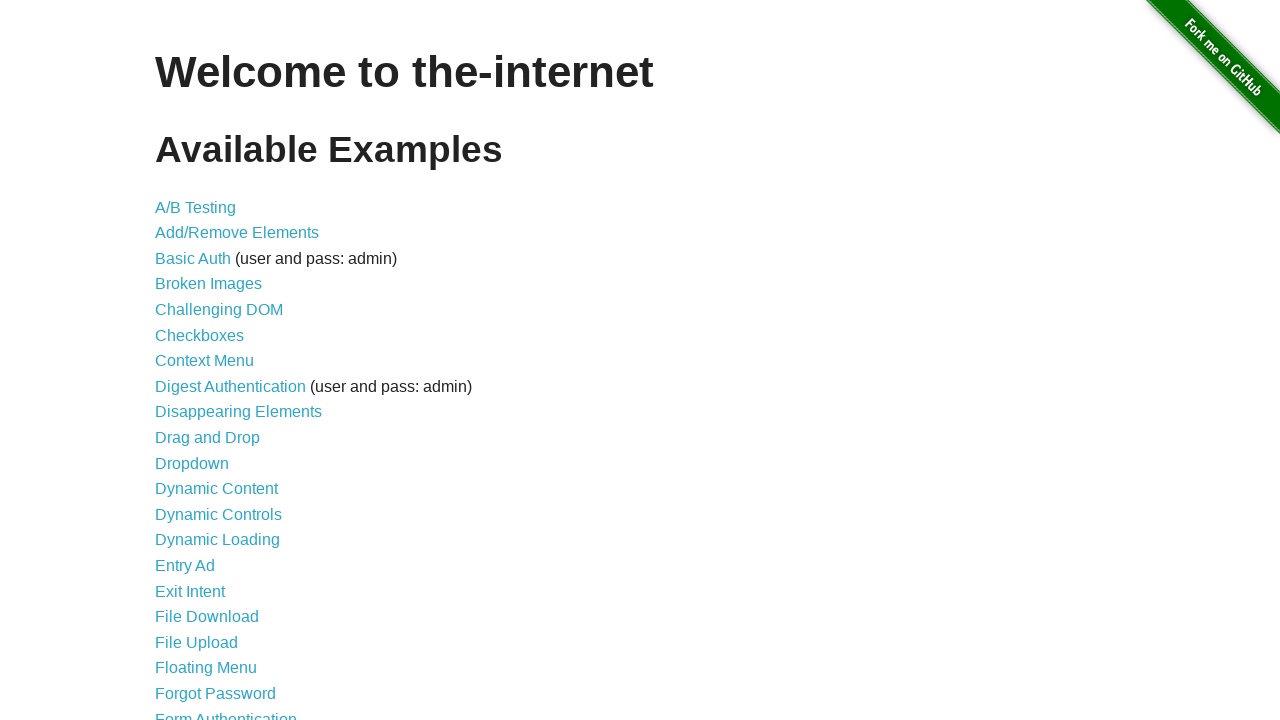

Injected jQuery Growl library into the page
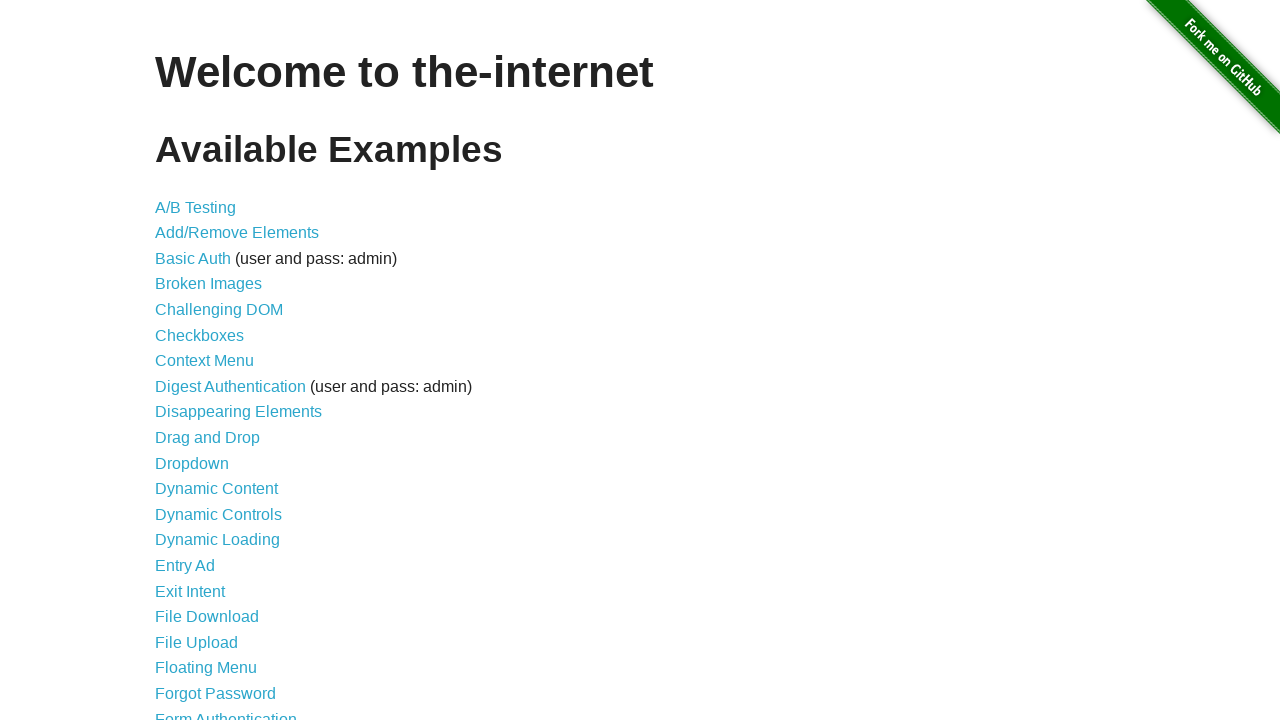

jQuery Growl library loaded successfully
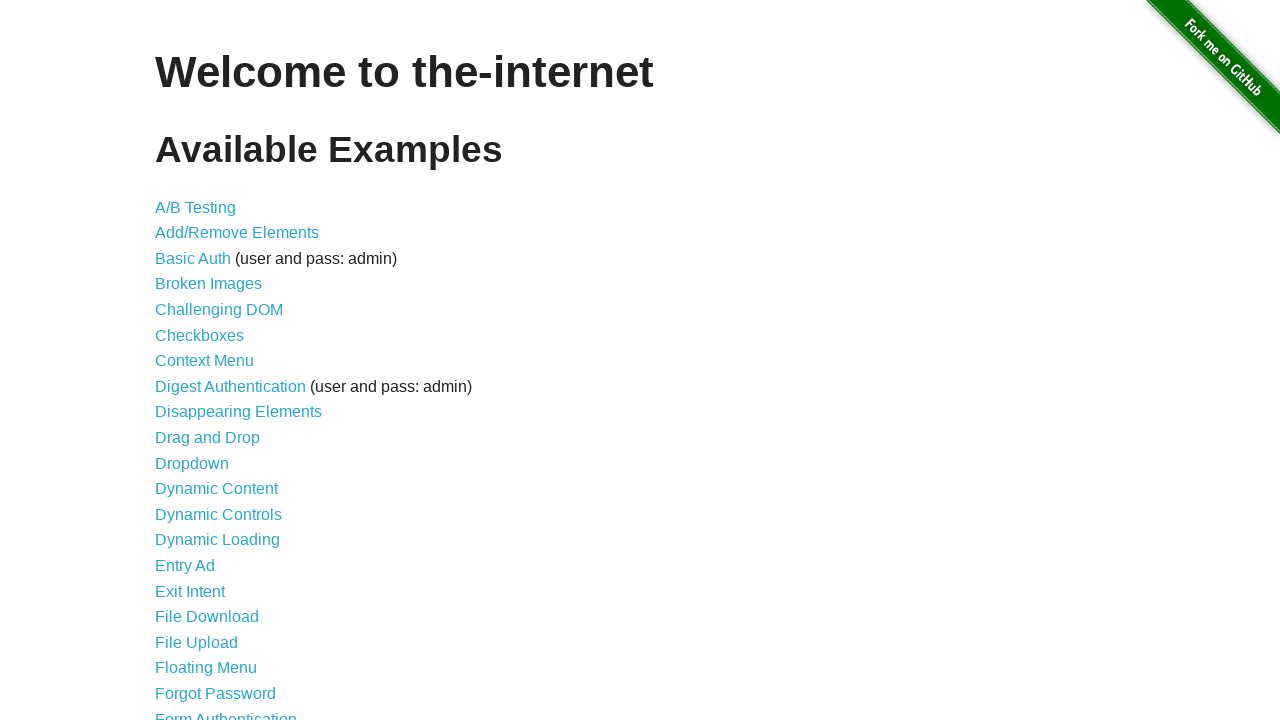

Injected jQuery Growl CSS stylesheet into the page
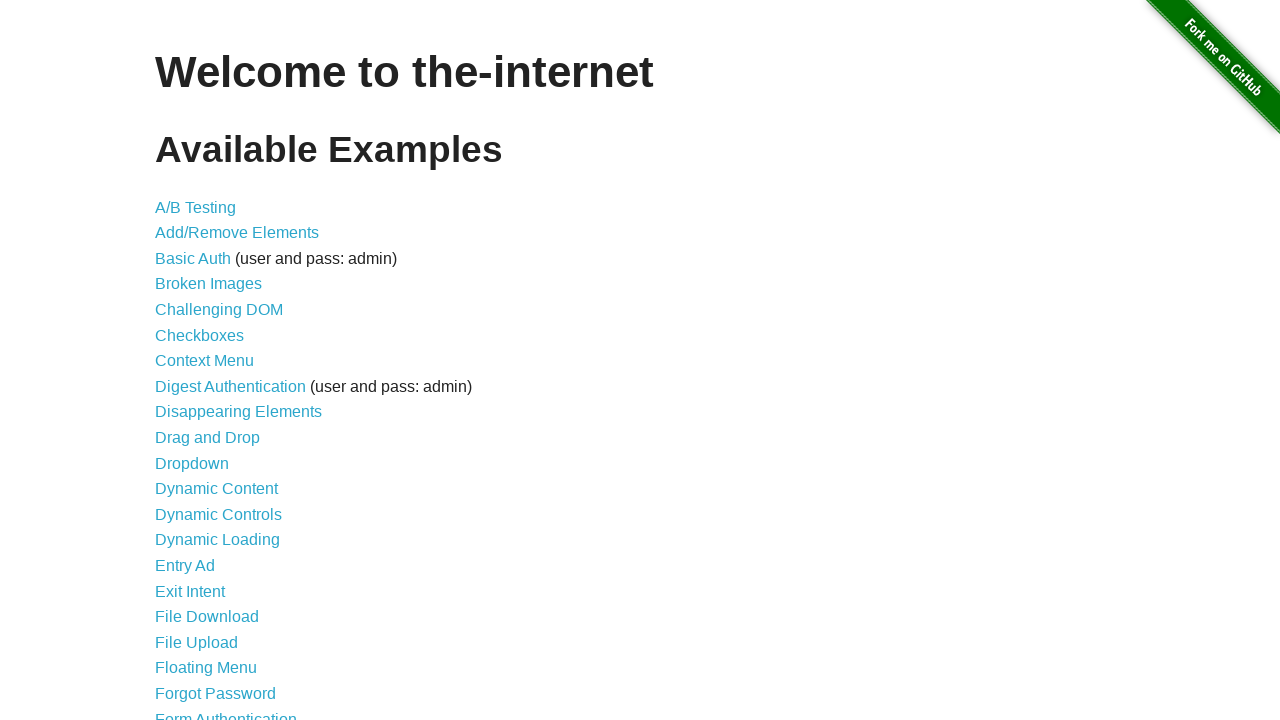

Displayed growl notification with title 'GET' and message '/'
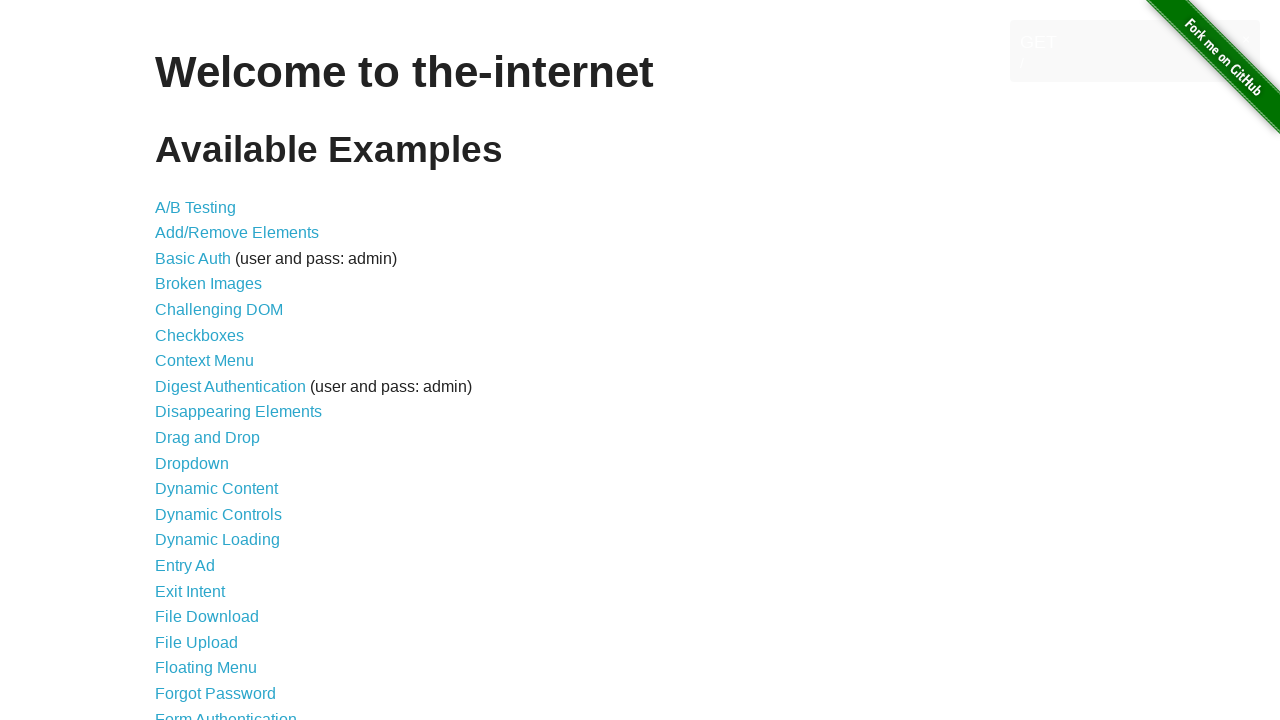

Growl notification message element appeared on the page
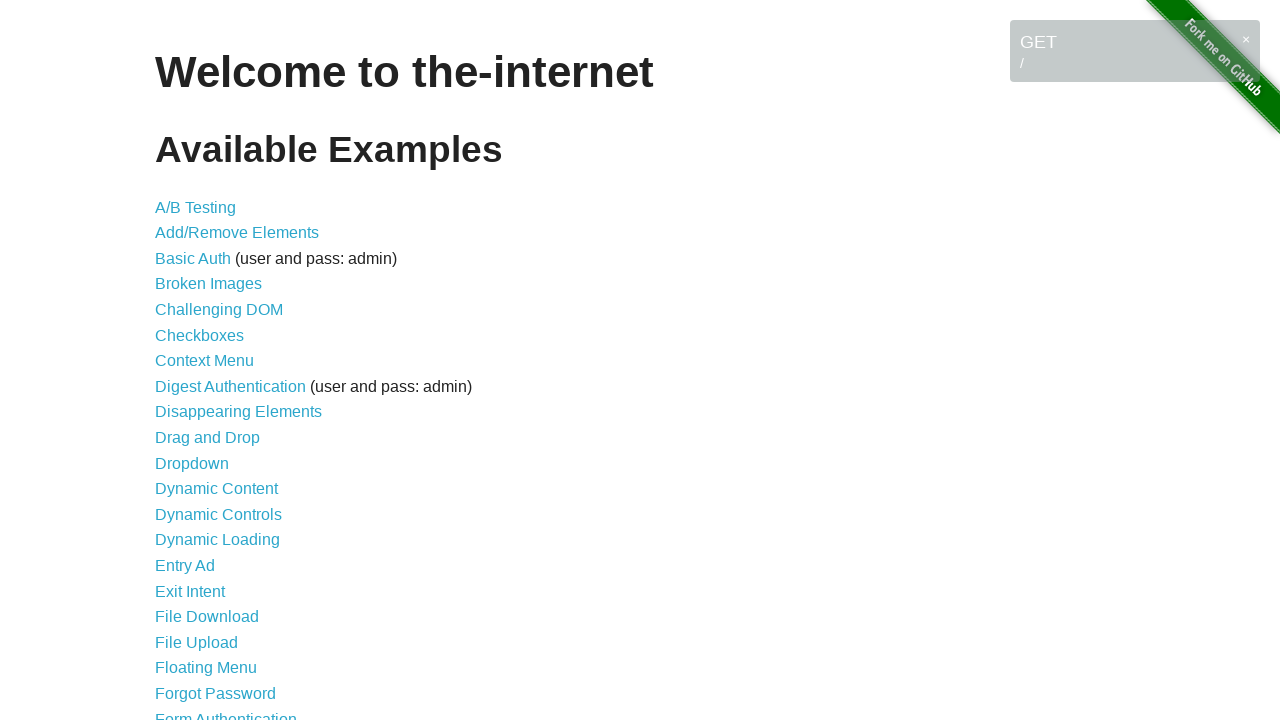

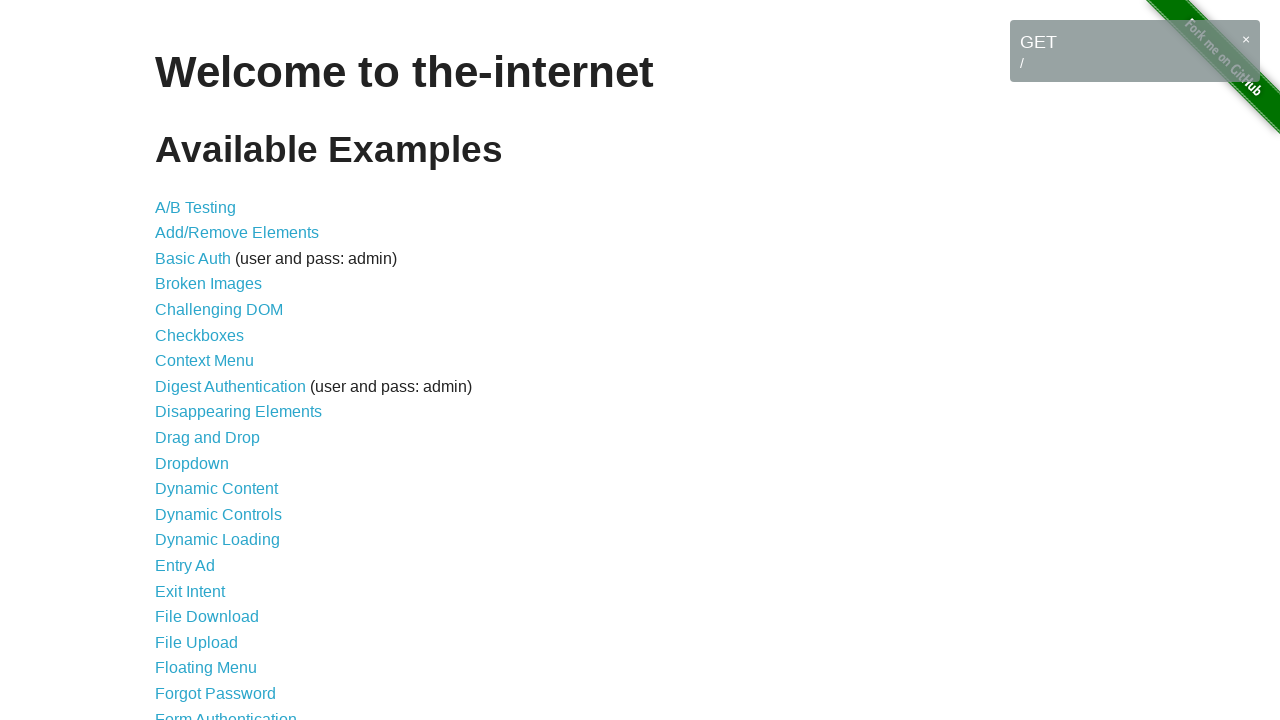